Tests mouse hover and context click actions on a practice automation page by hovering over a mouse hover element, right-clicking on a "Top" link, and moving to a "Reload" link

Starting URL: https://rahulshettyacademy.com/AutomationPractice/

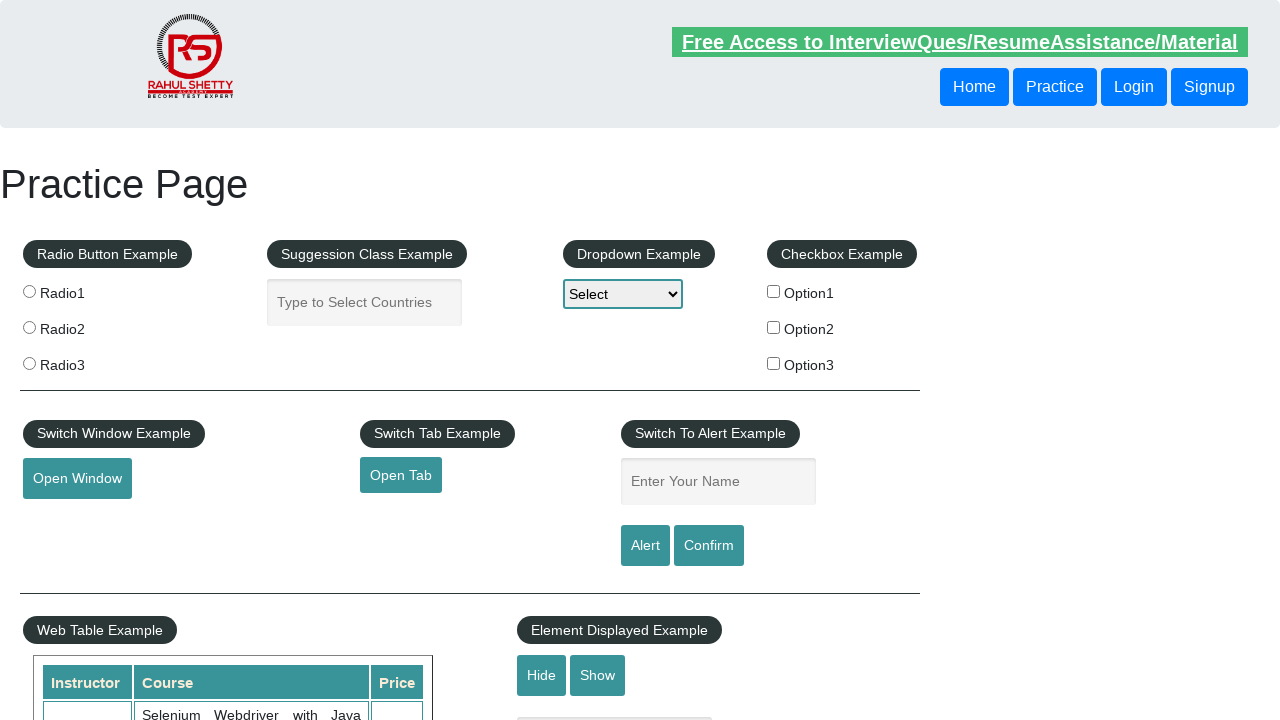

Navigated to Automation Practice page
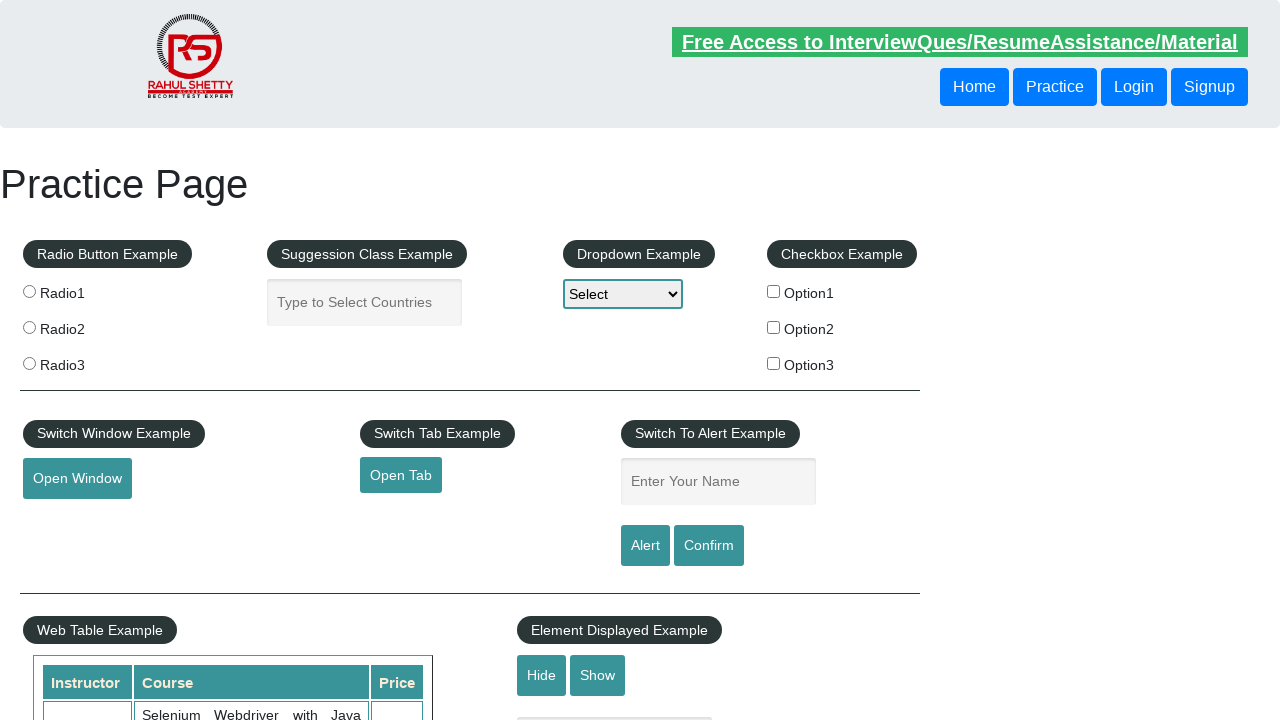

Hovered over mouse hover element at (83, 361) on #mousehover
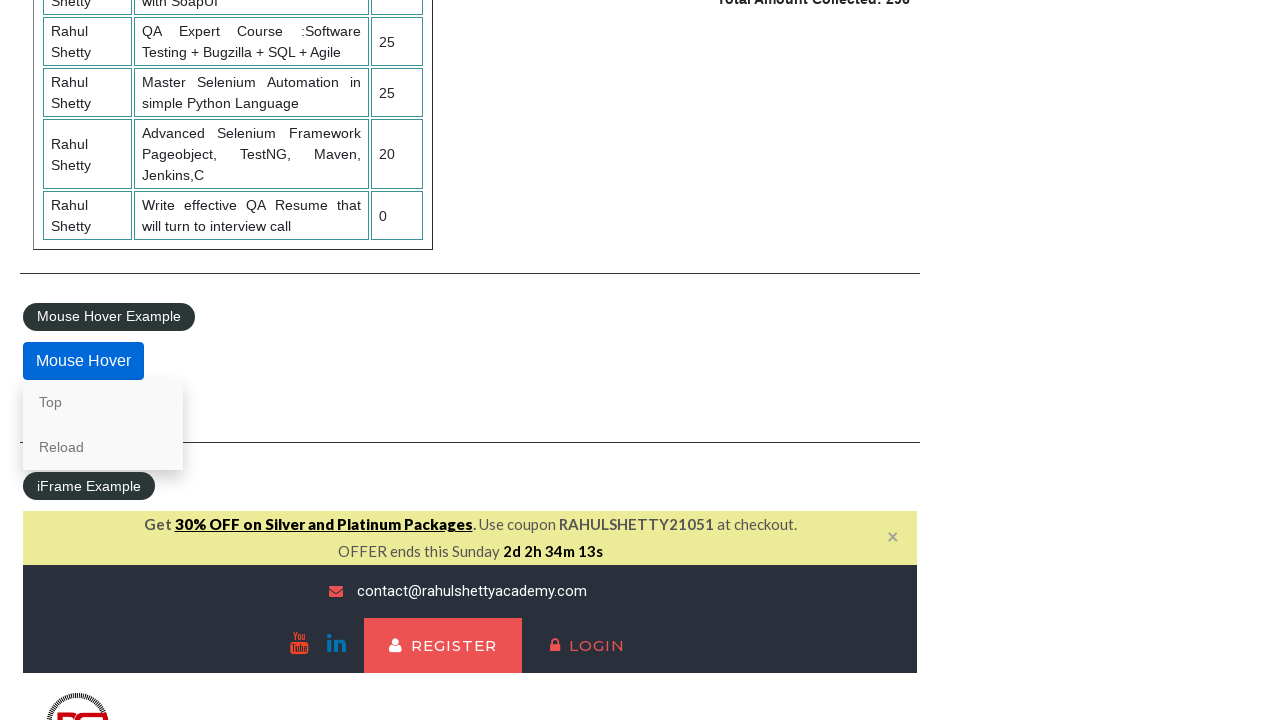

Right-clicked on the Top link at (103, 402) on text=Top
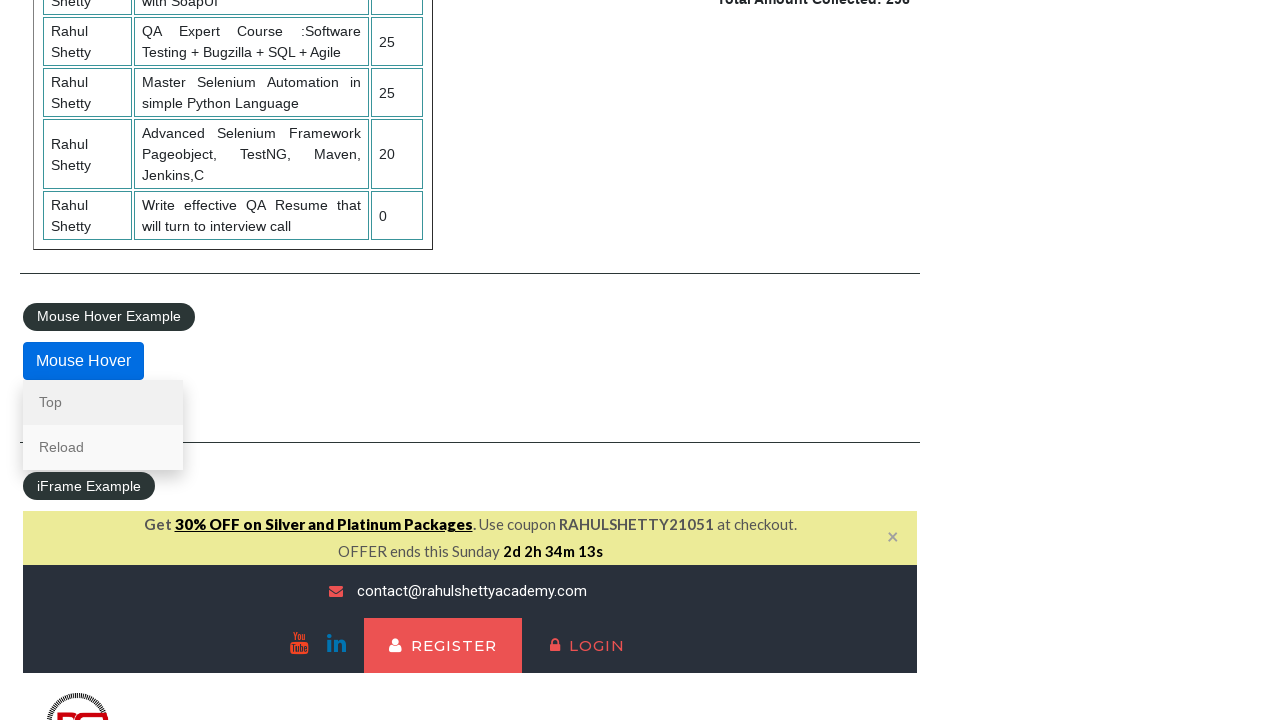

Hovered over the Reload link at (103, 447) on text=Reload
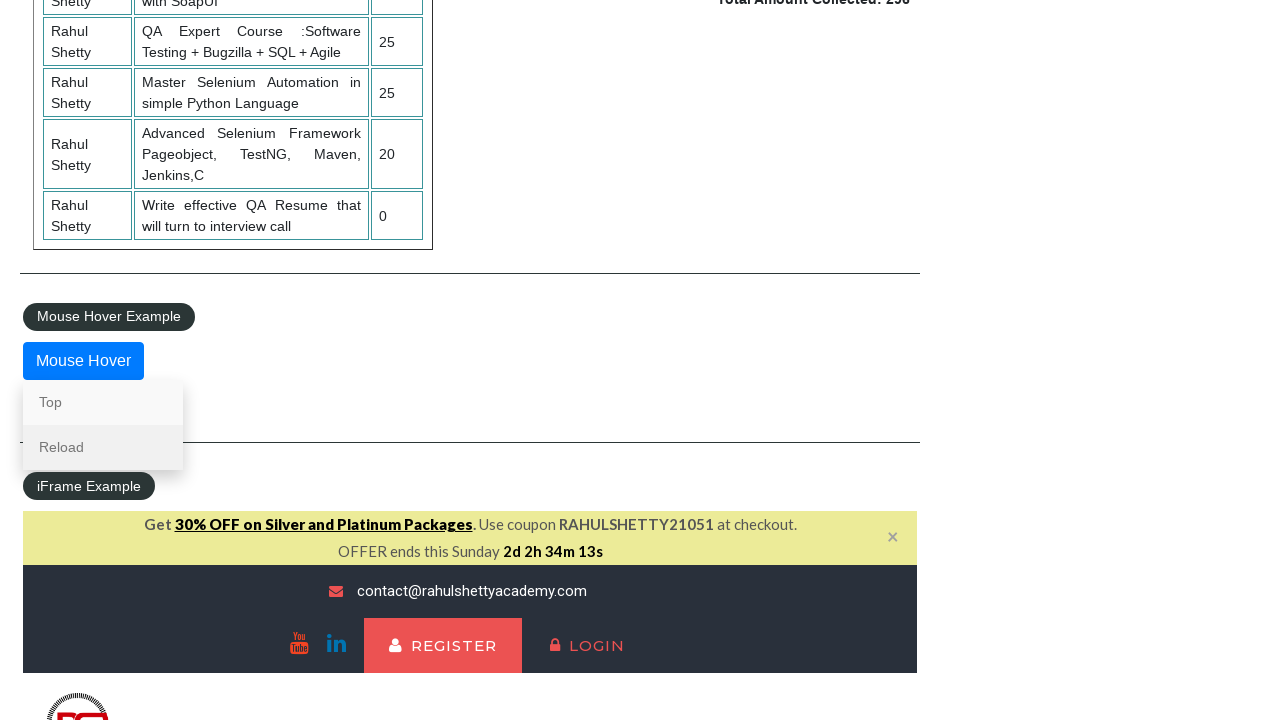

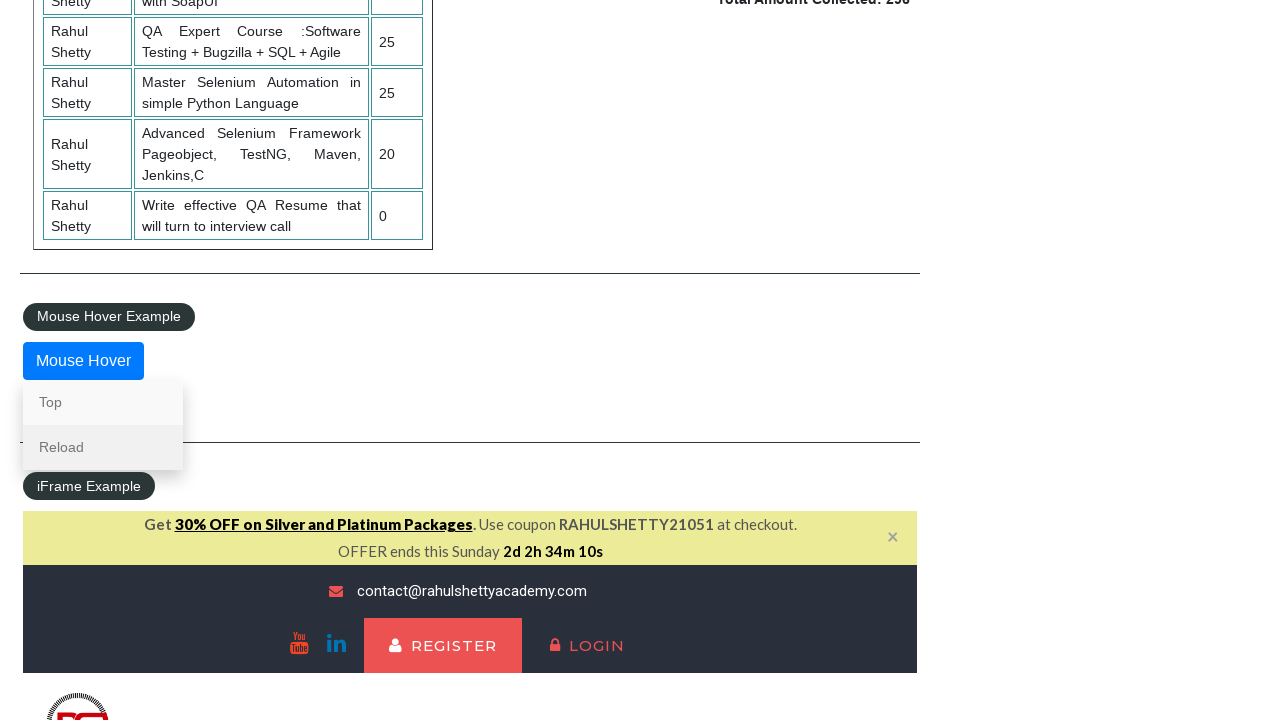